Tests A/B test opt-out by adding the opt-out cookie on the main page before navigating to the A/B test page, then verifying the page shows "No A/B Test".

Starting URL: http://the-internet.herokuapp.com

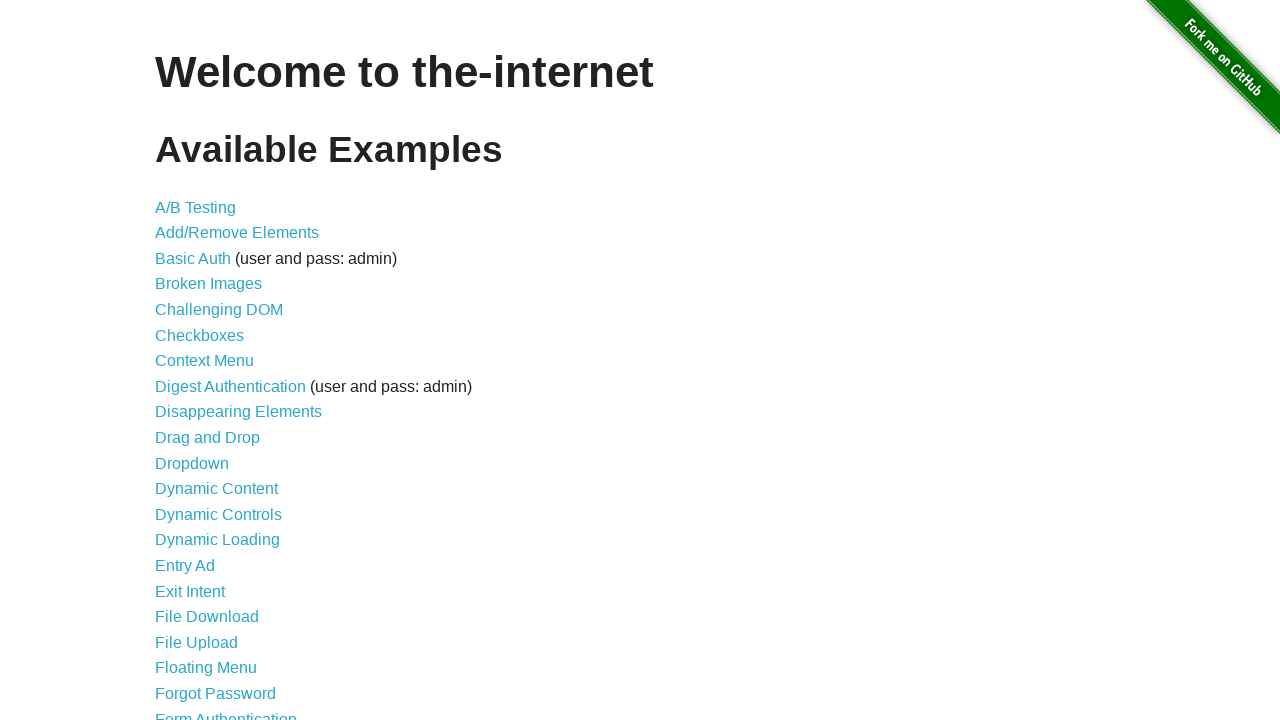

Added optimizelyOptOut cookie to context
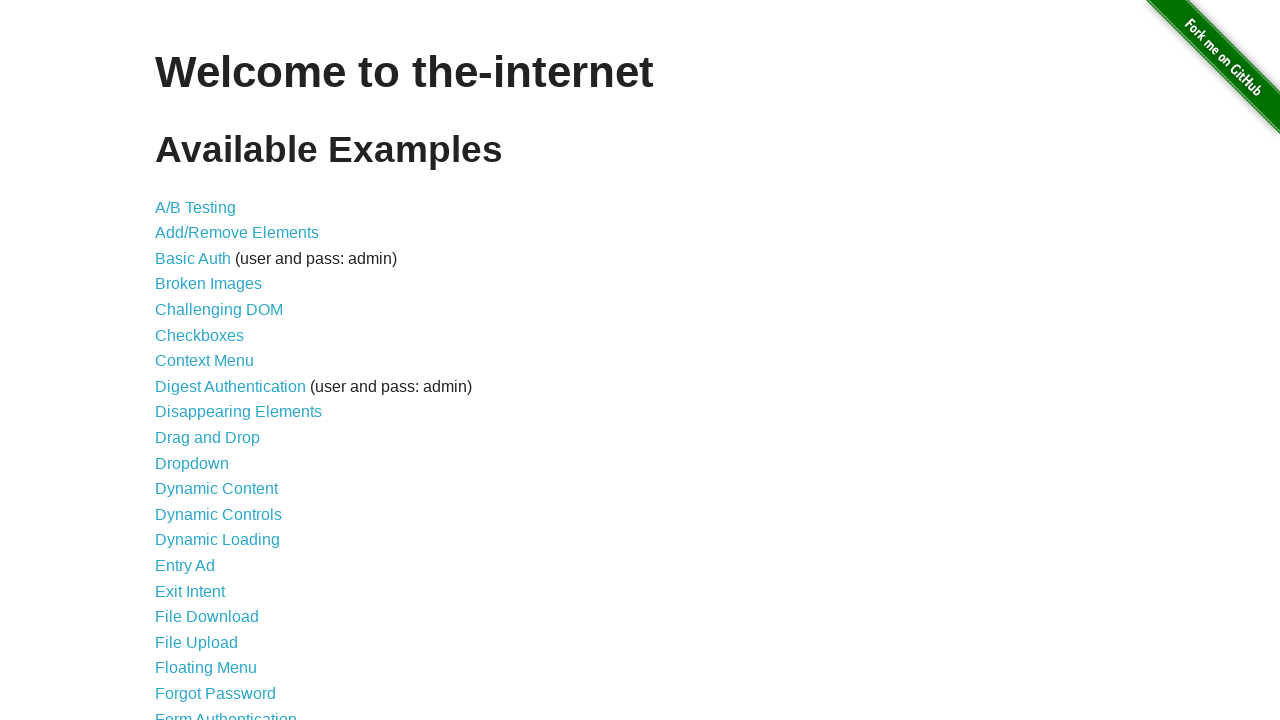

Navigated to A/B test page
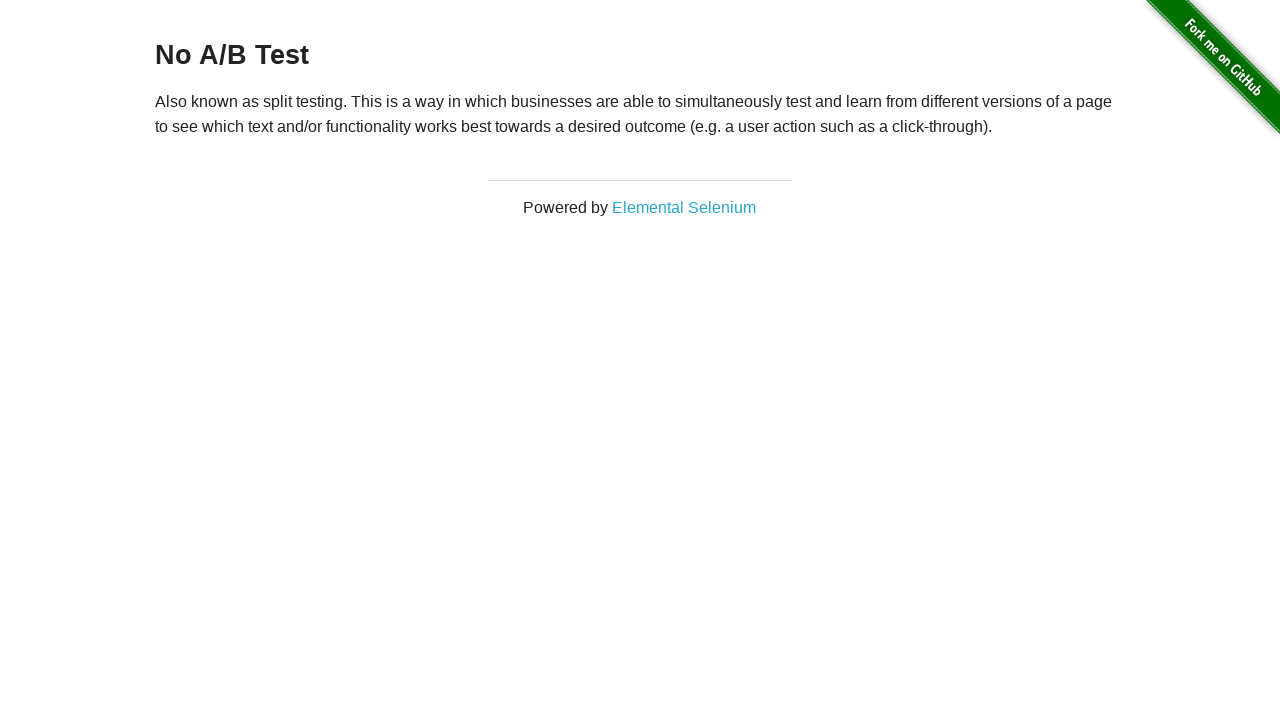

Retrieved heading text from page
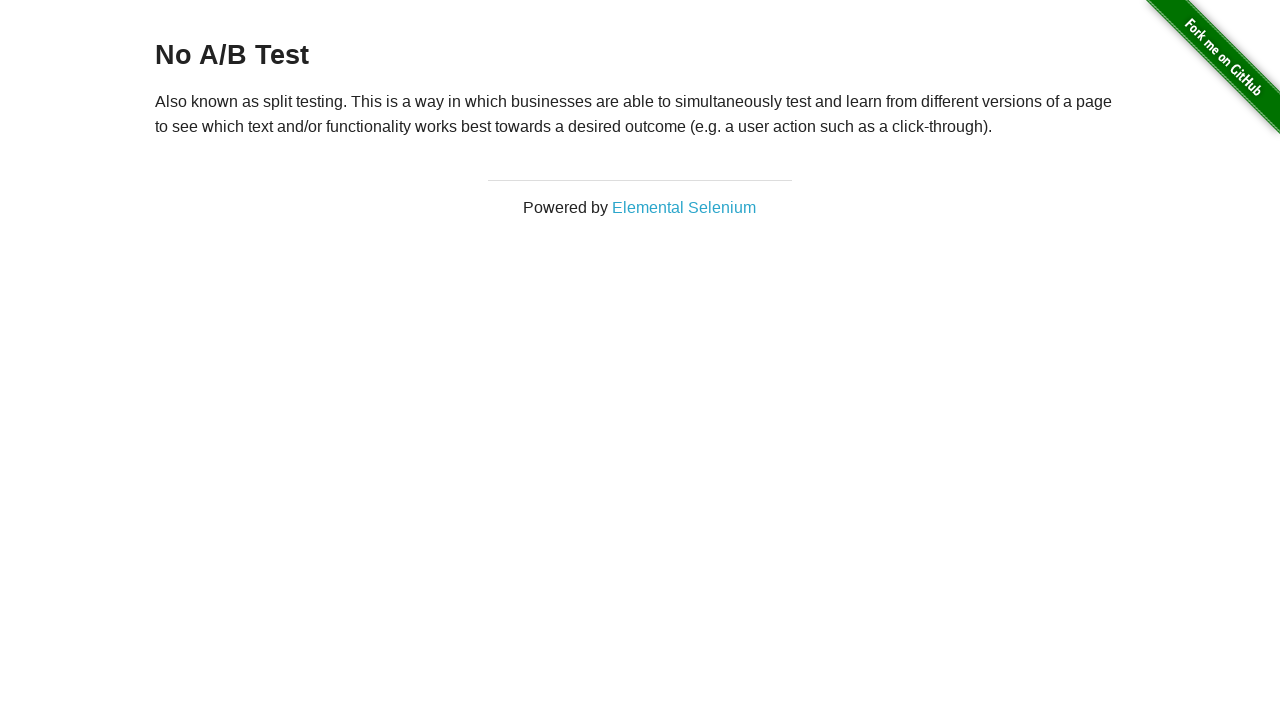

Verified heading text is 'No A/B Test' - opt-out successful
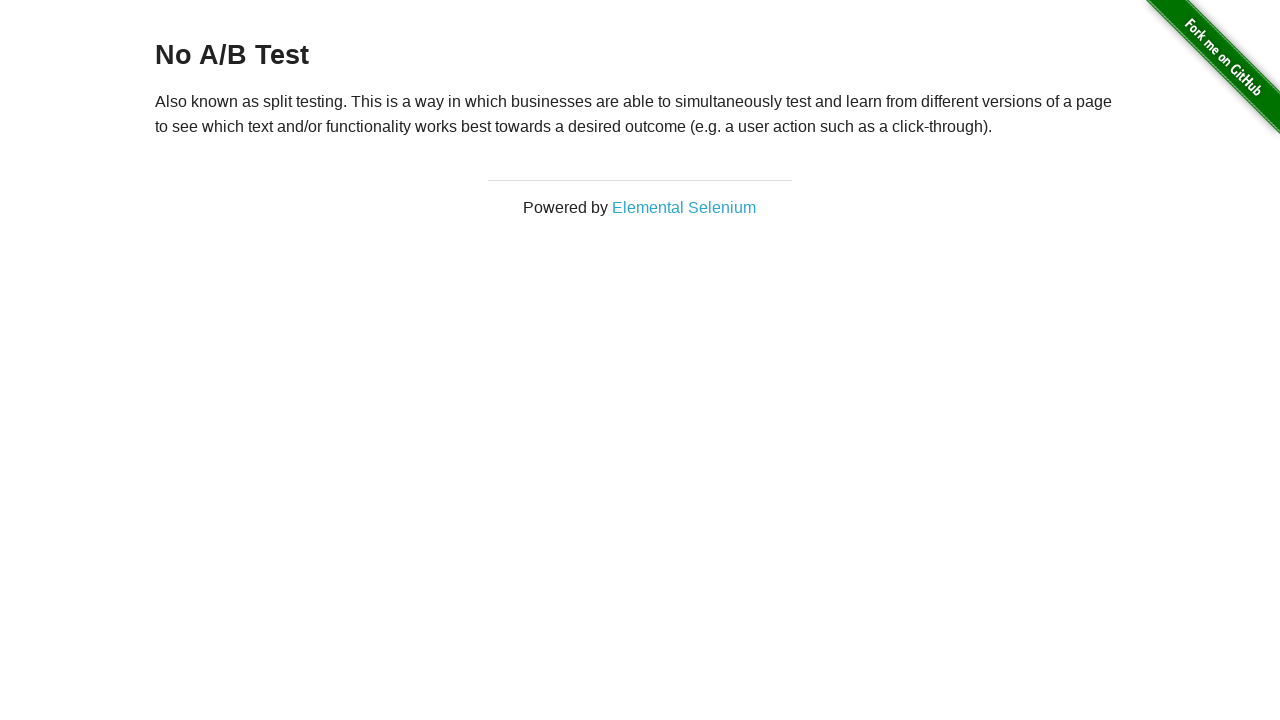

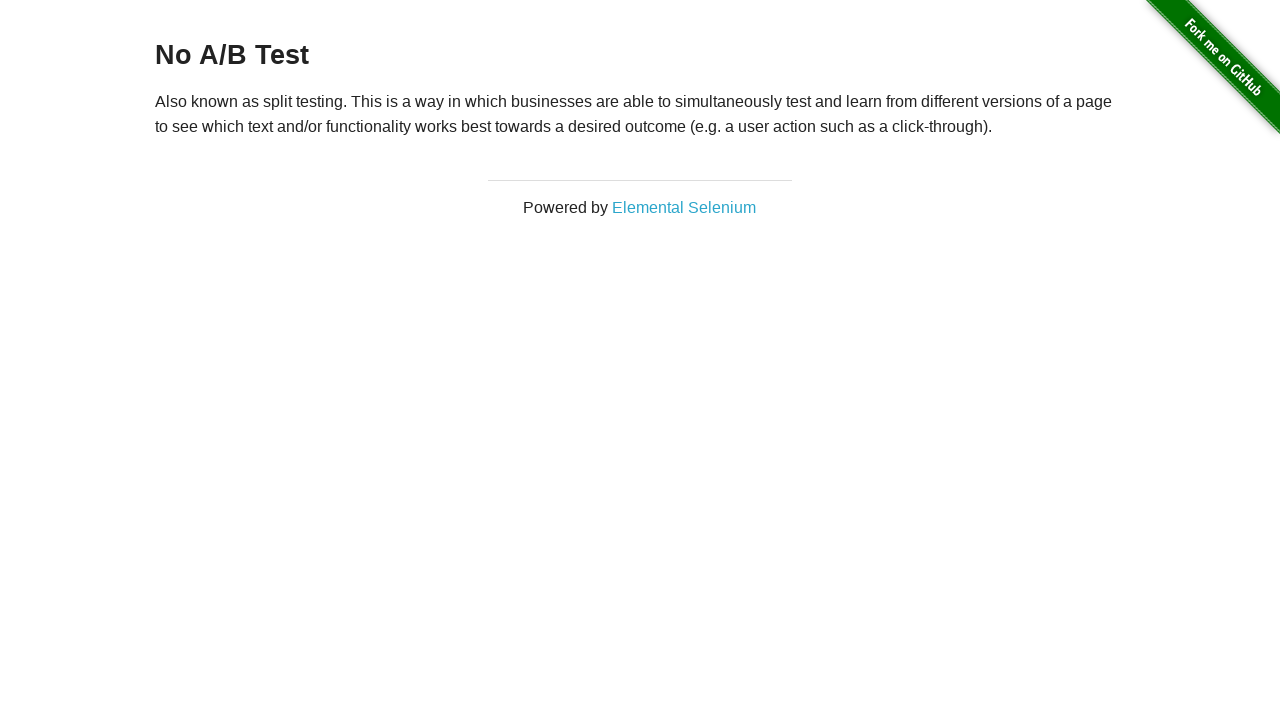